Tests radio button selection by clicking the Hockey radio button and verifying it becomes selected

Starting URL: https://practice.cydeo.com/radio_buttons

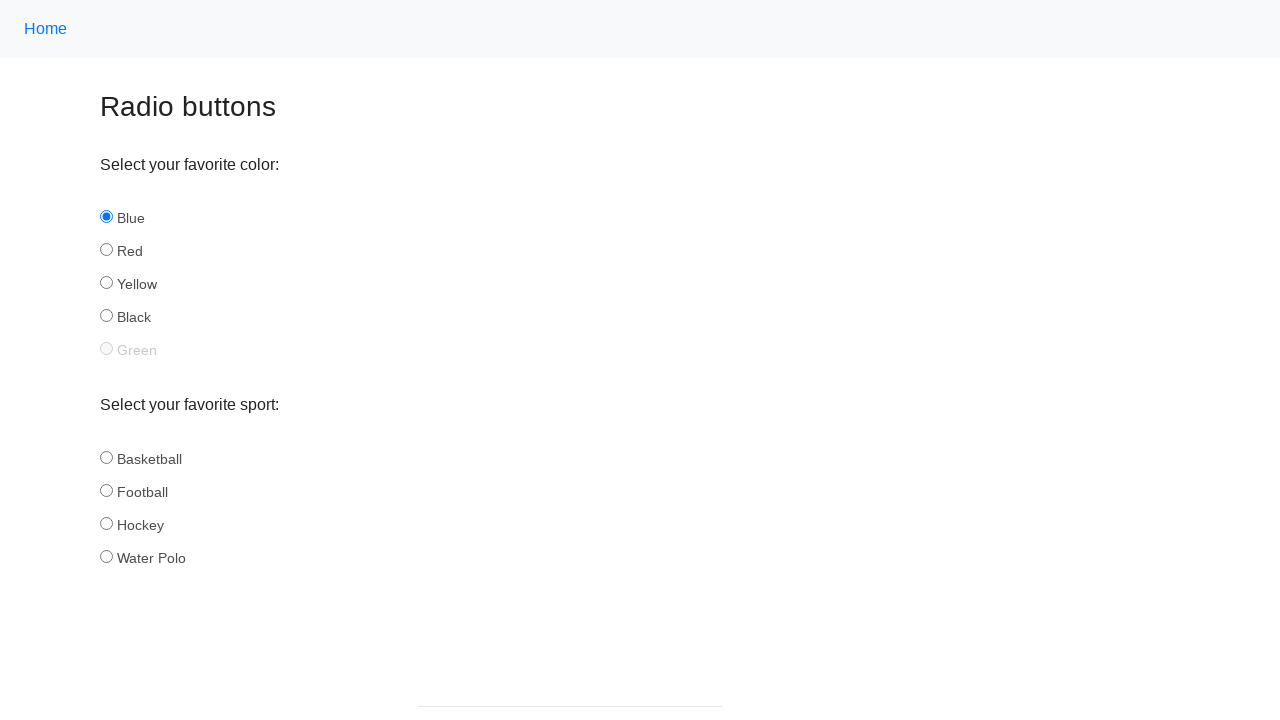

Clicked the Hockey radio button at (106, 523) on input#hockey
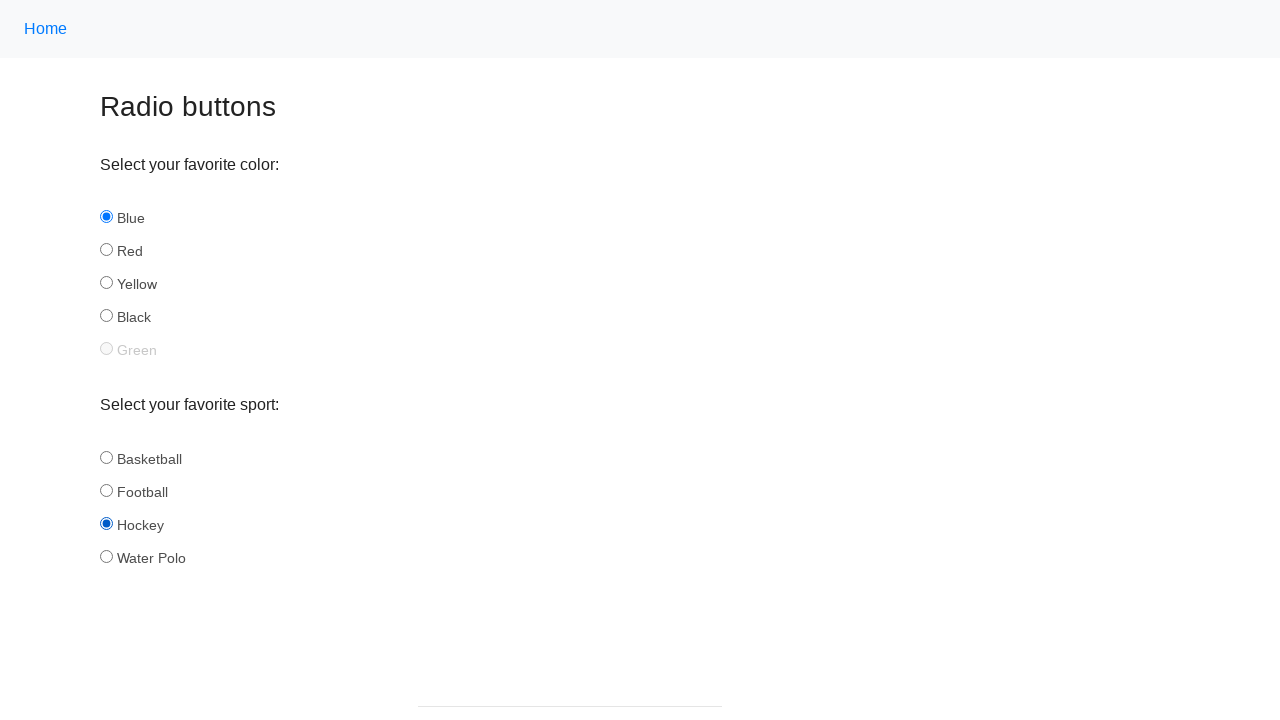

Located the Hockey radio button element
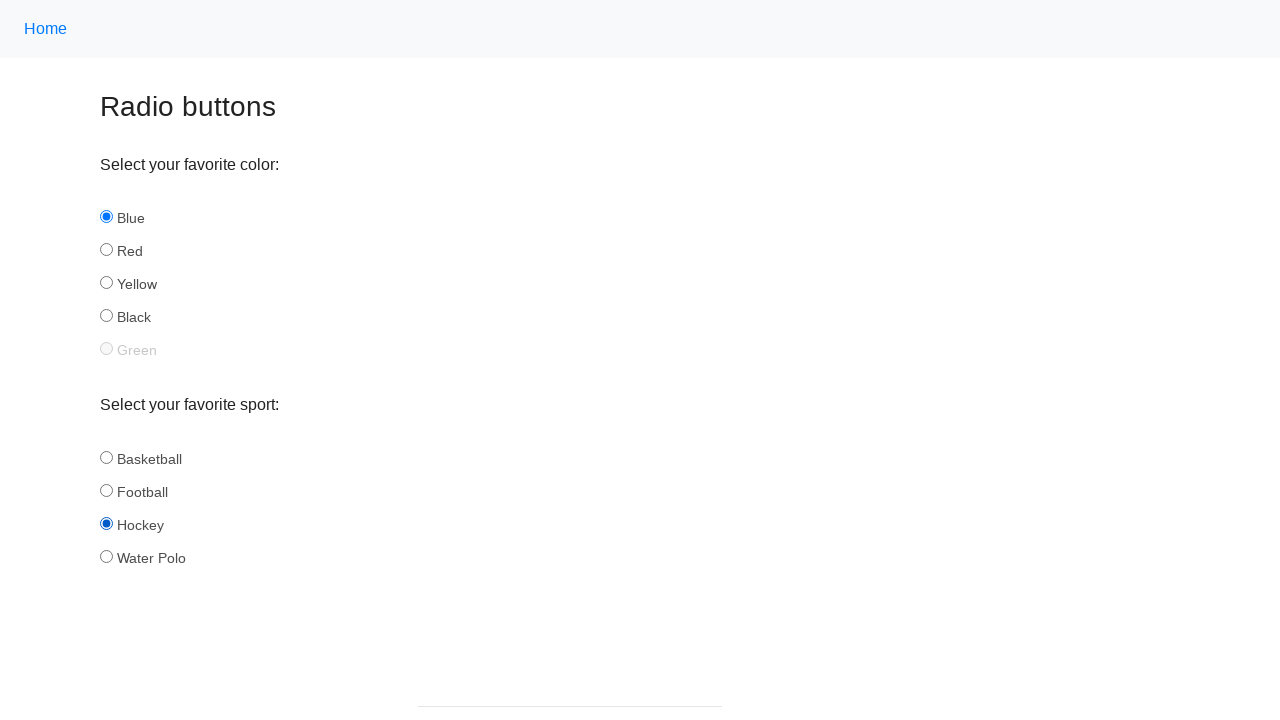

Verified that Hockey radio button is checked
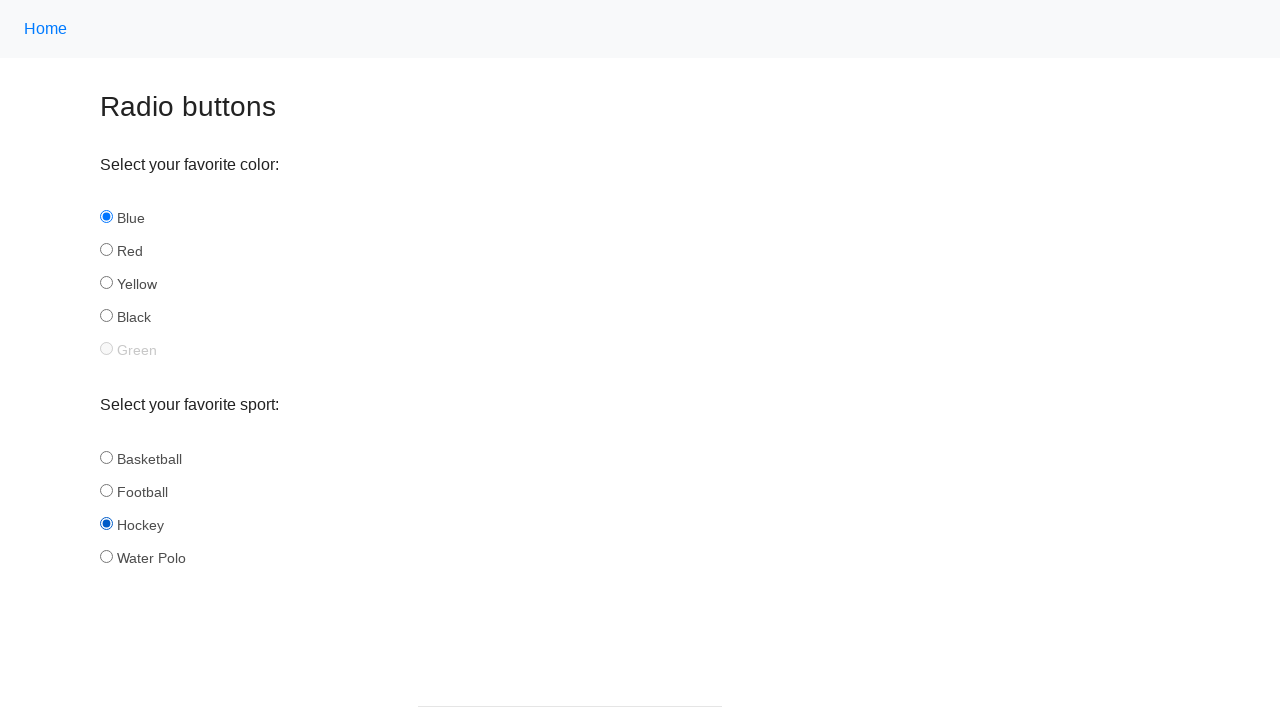

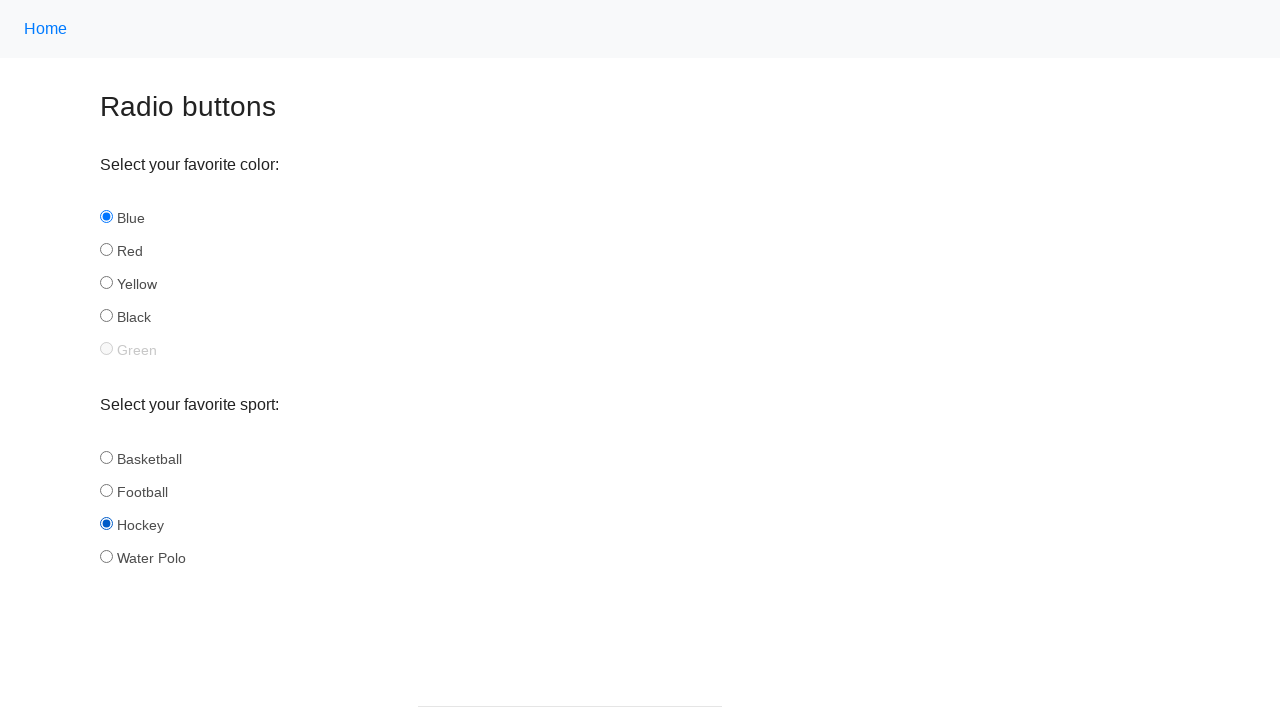